Verifies the main page title, navigates to the inputs page, enters a value in the input field, and verifies the input value

Starting URL: https://the-internet.herokuapp.com/

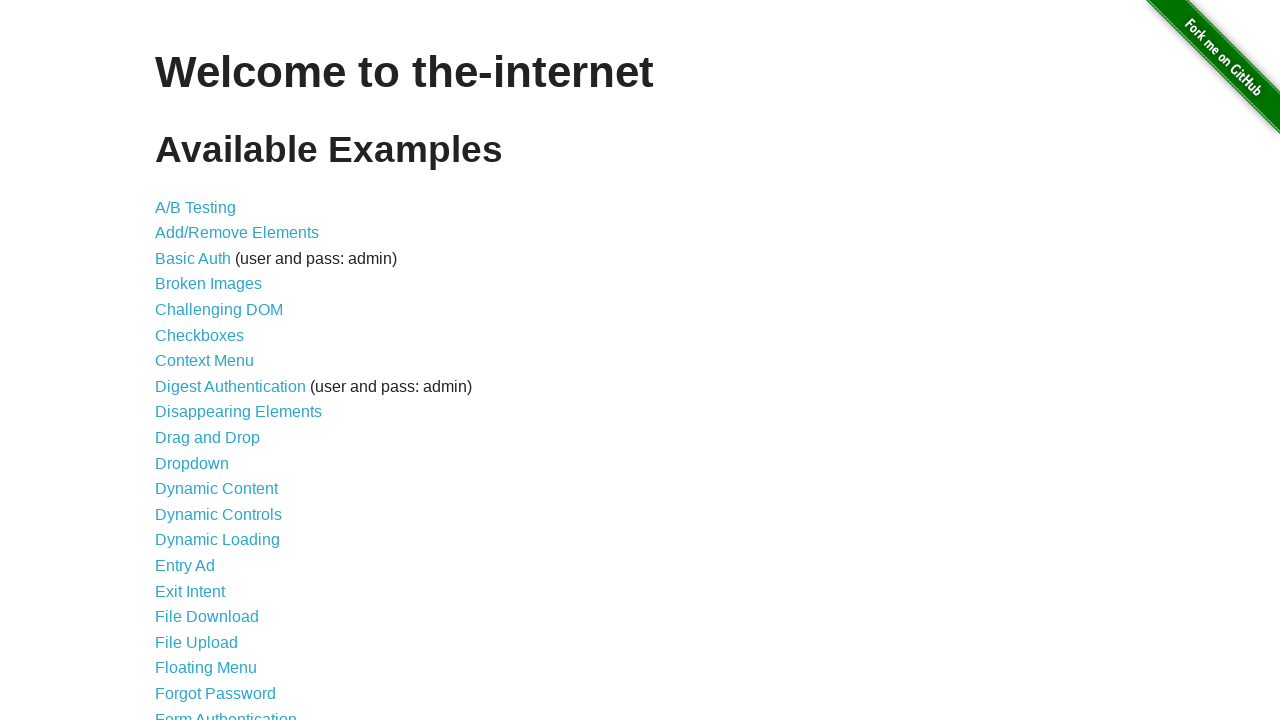

Waited for h1 title to be visible
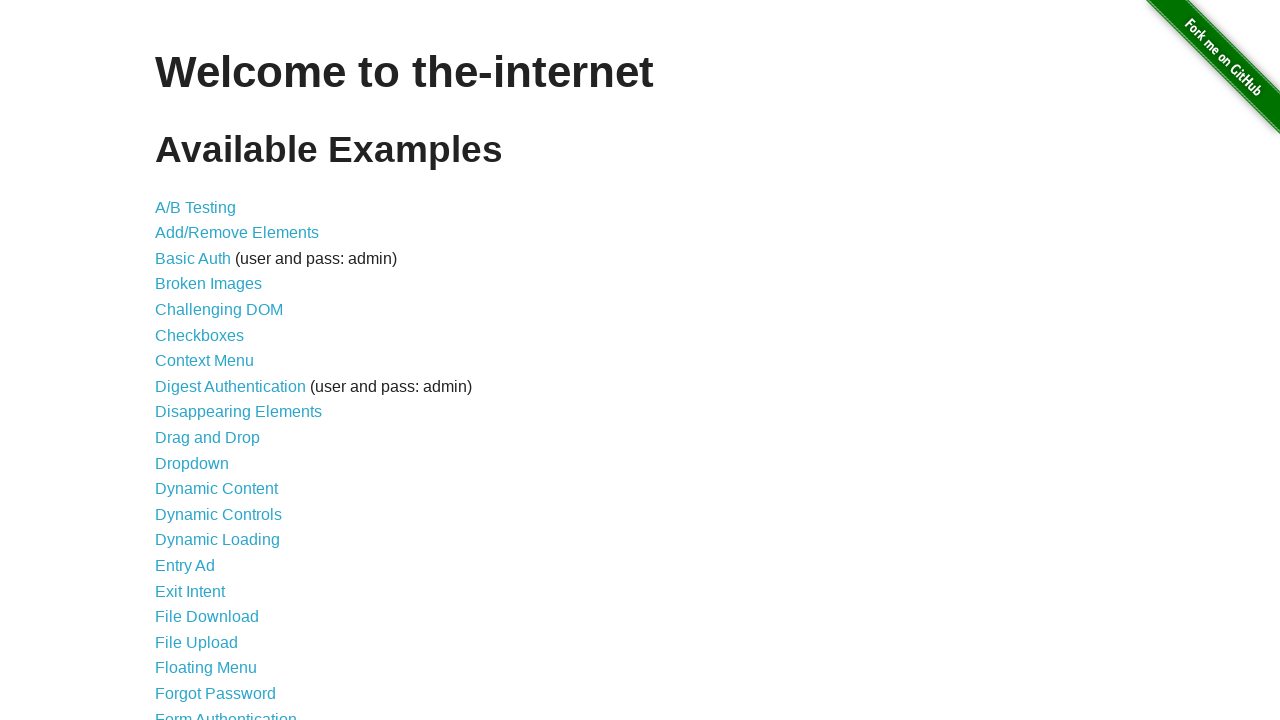

Verified main page title is 'Welcome to the-internet'
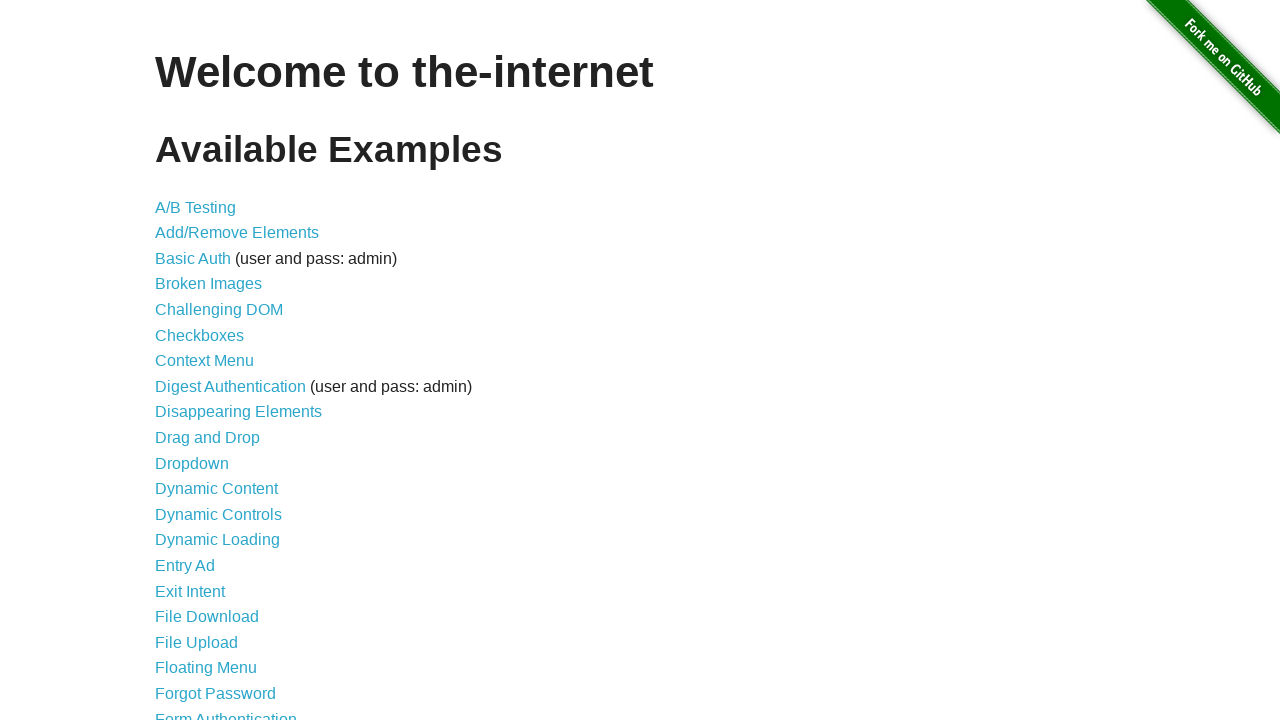

Clicked on the Inputs link at (176, 361) on xpath=//a[@href='/inputs']
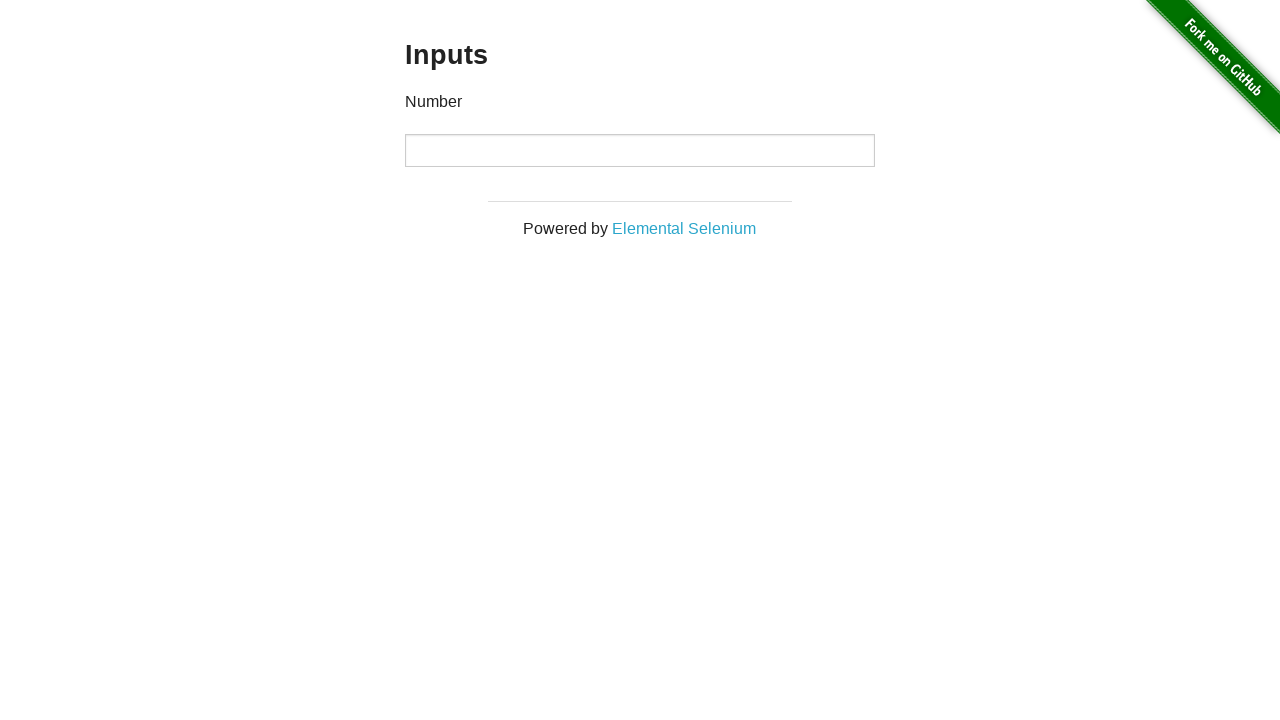

Waited for input field to be visible
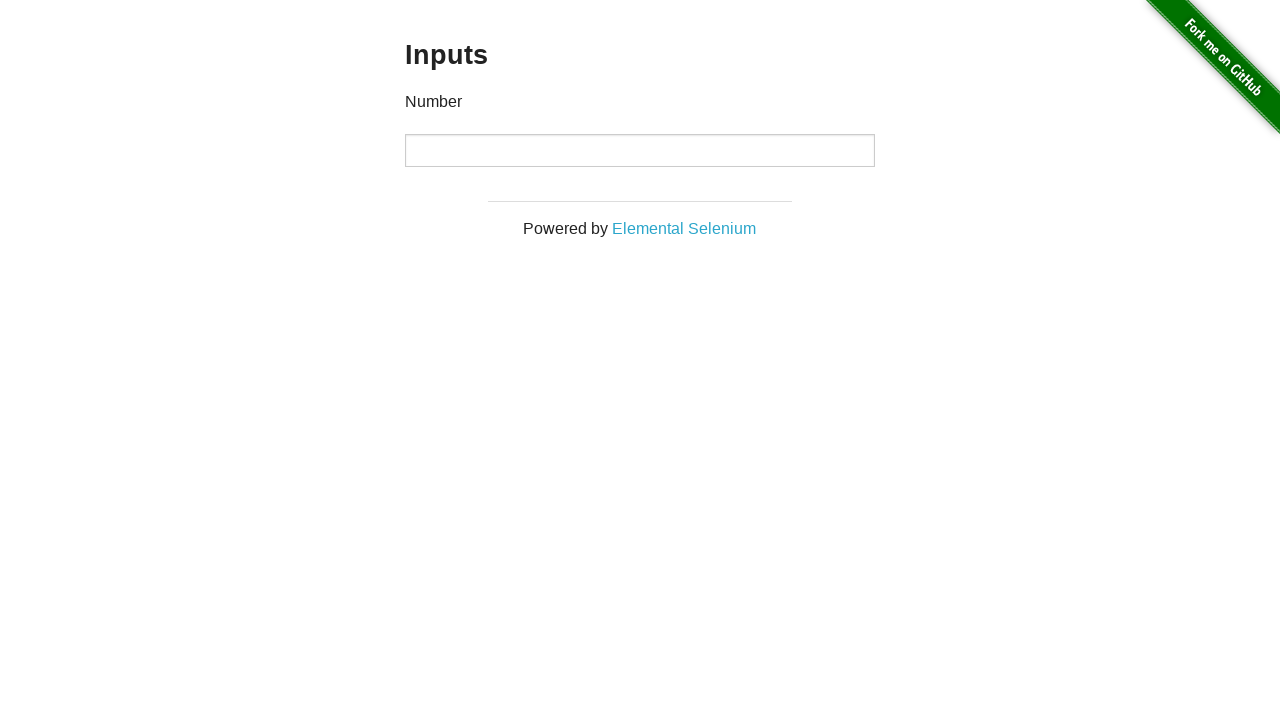

Filled input field with value '10' on xpath=//input
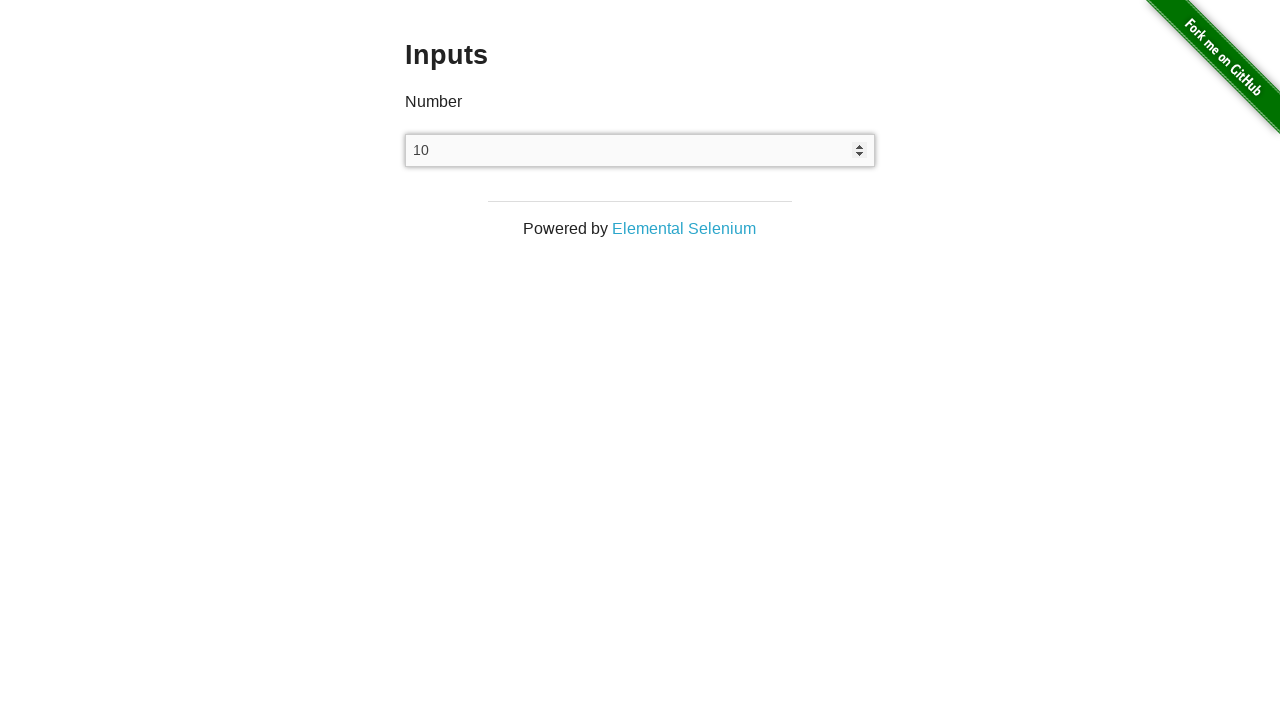

Verified input field value is '10'
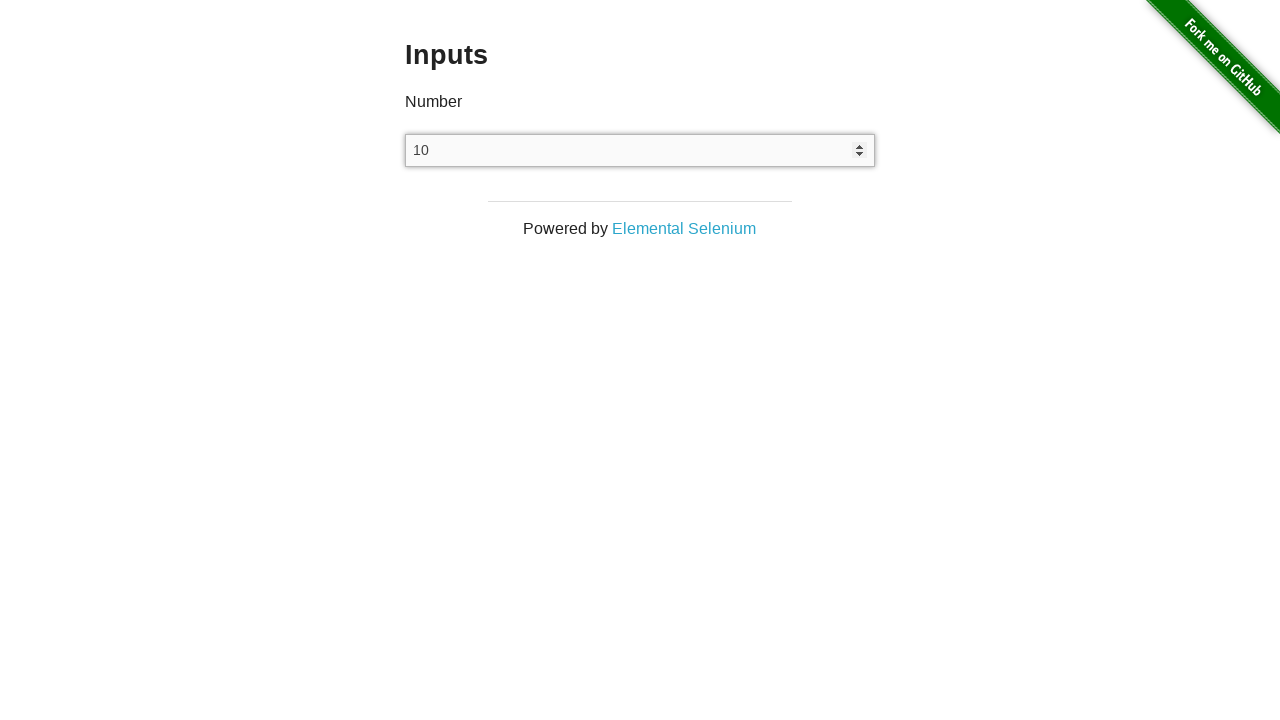

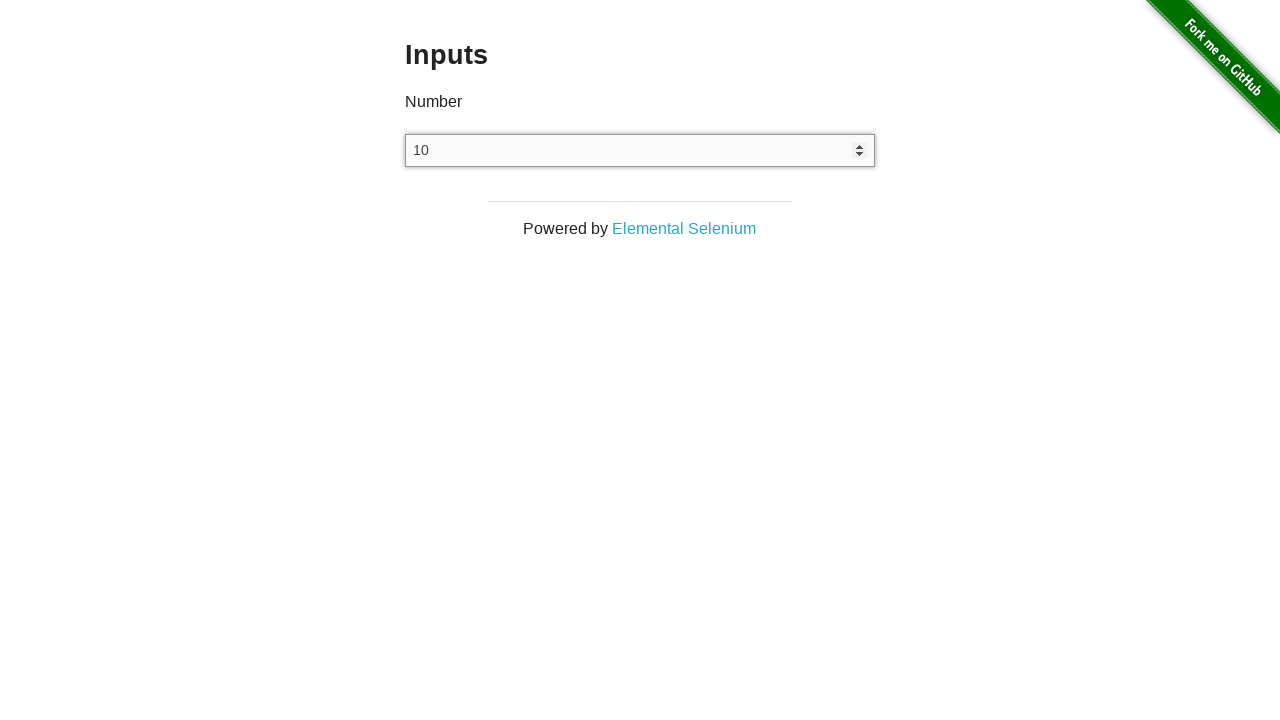